Simply navigates to the Ajio e-commerce website and verifies the page loads

Starting URL: https://www.ajio.com/

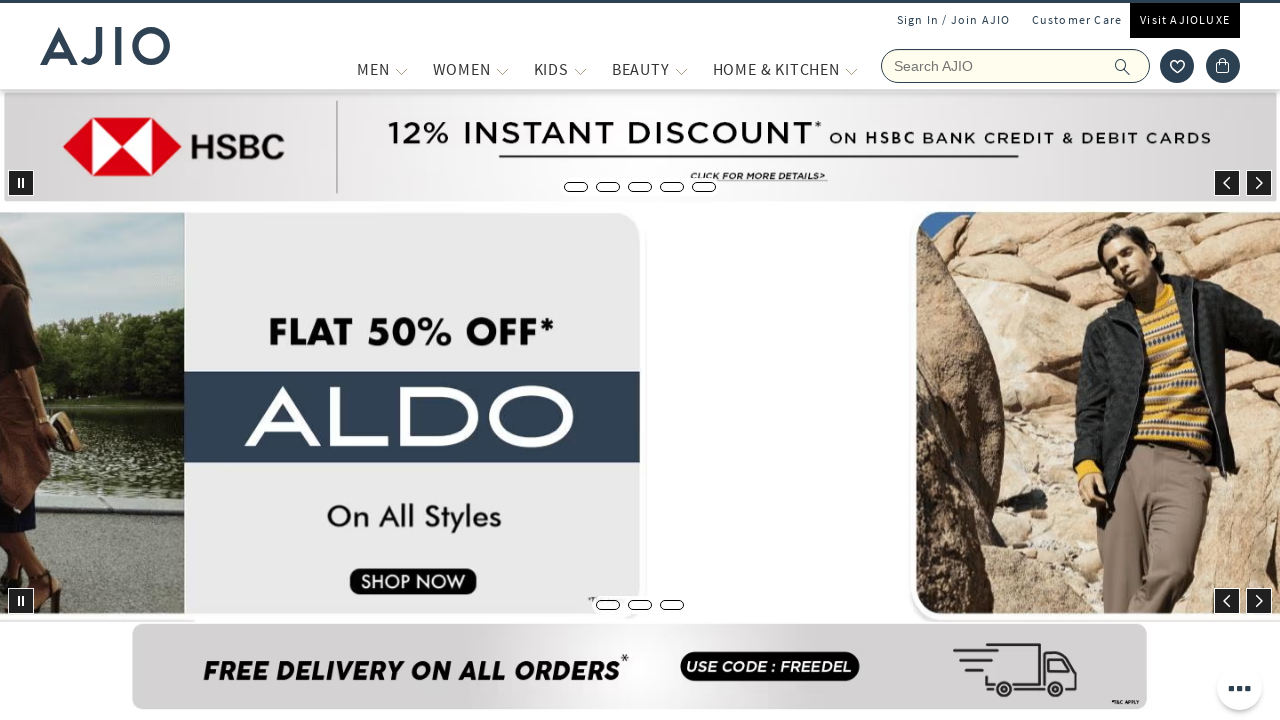

Waited for Ajio website to fully load (networkidle state)
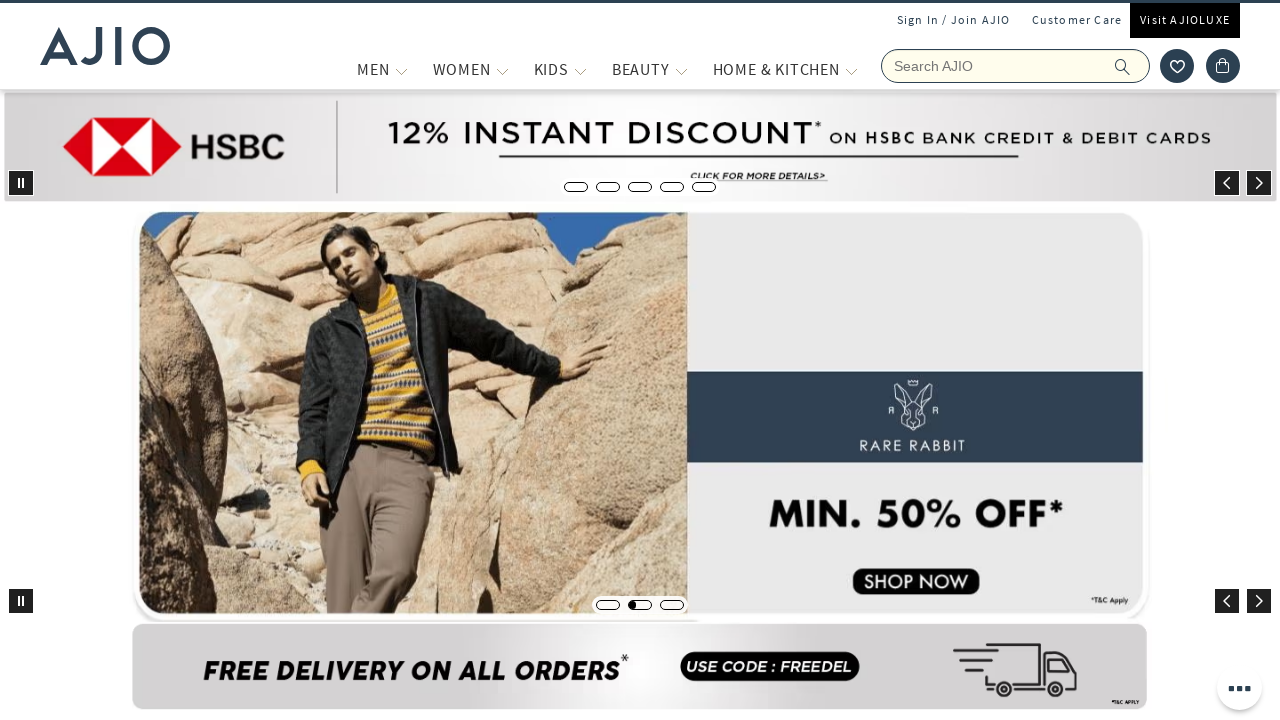

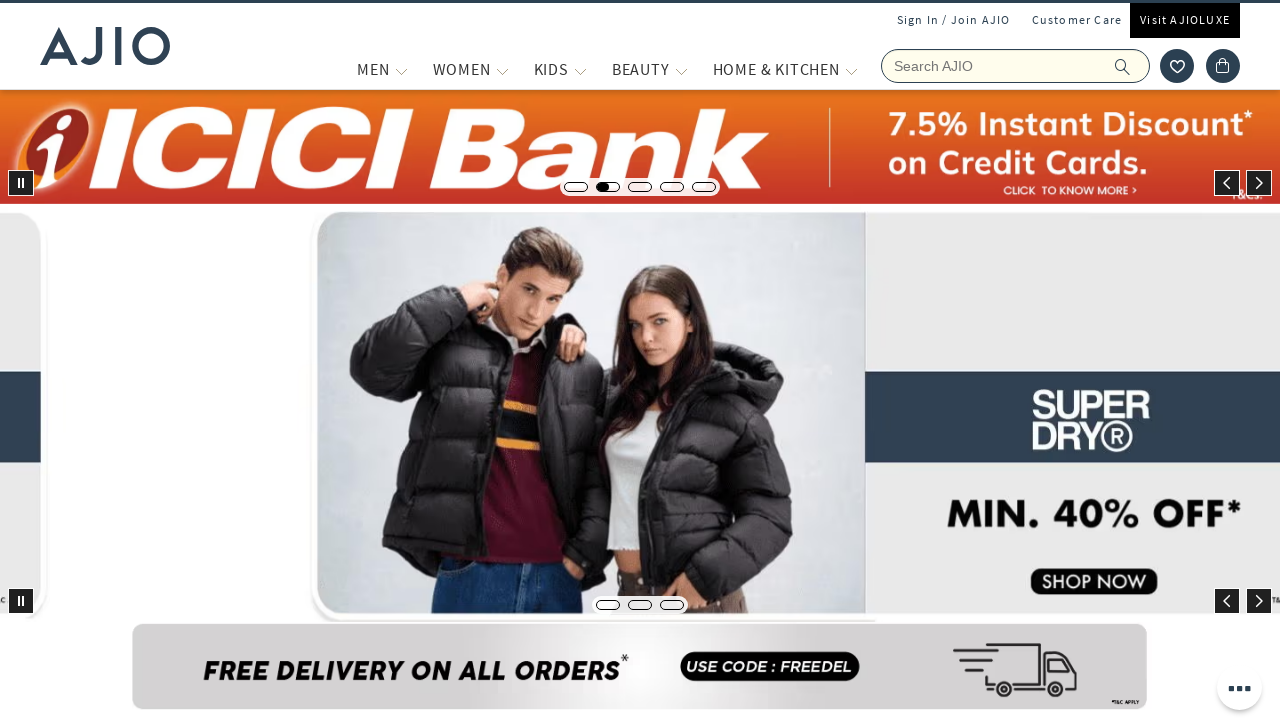